Navigates to the FAQ page through the menu and verifies the URL changes correctly

Starting URL: https://plinqit.com/

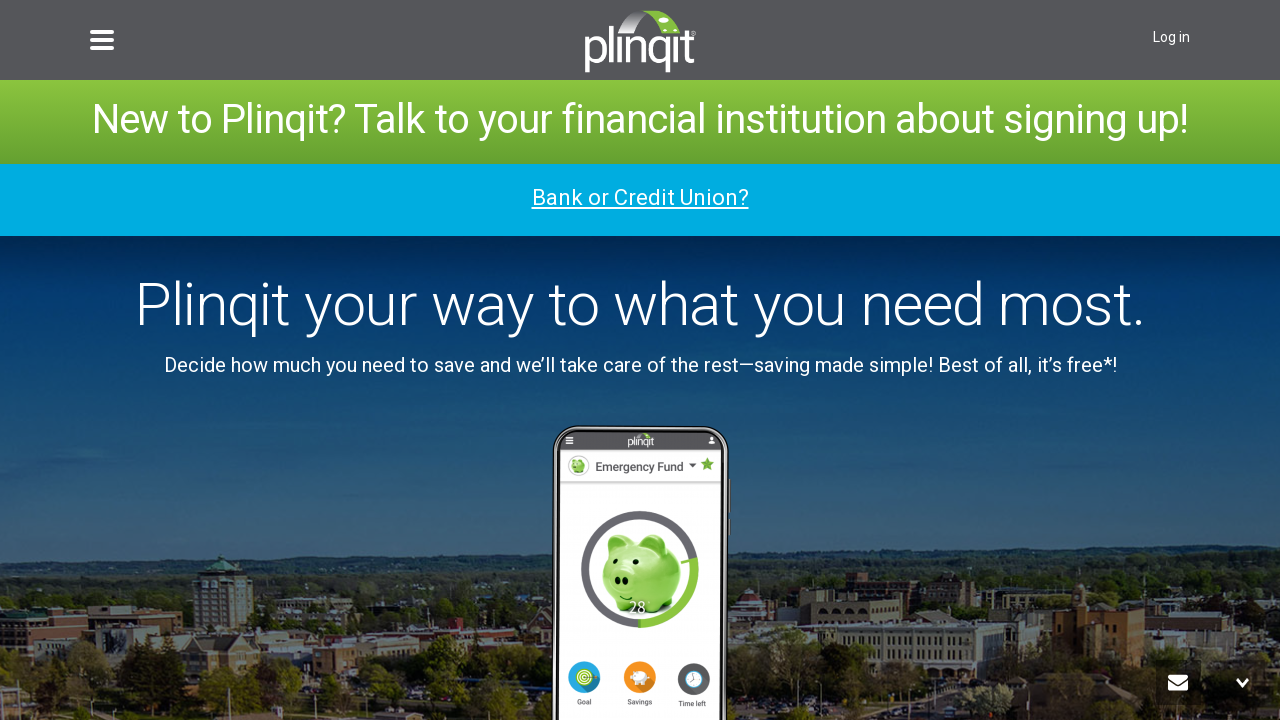

Clicked menu icon to open navigation menu at (102, 42) on .mk-css-icon-menu
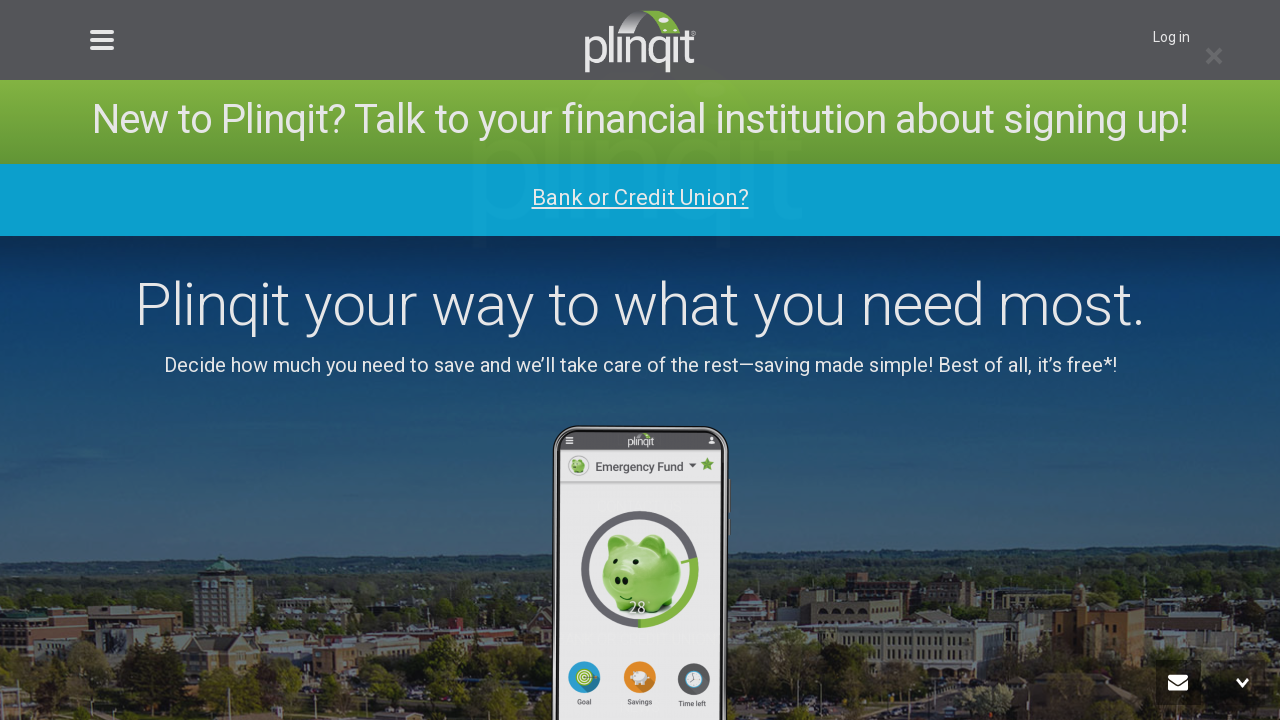

Waited for menu to fully open
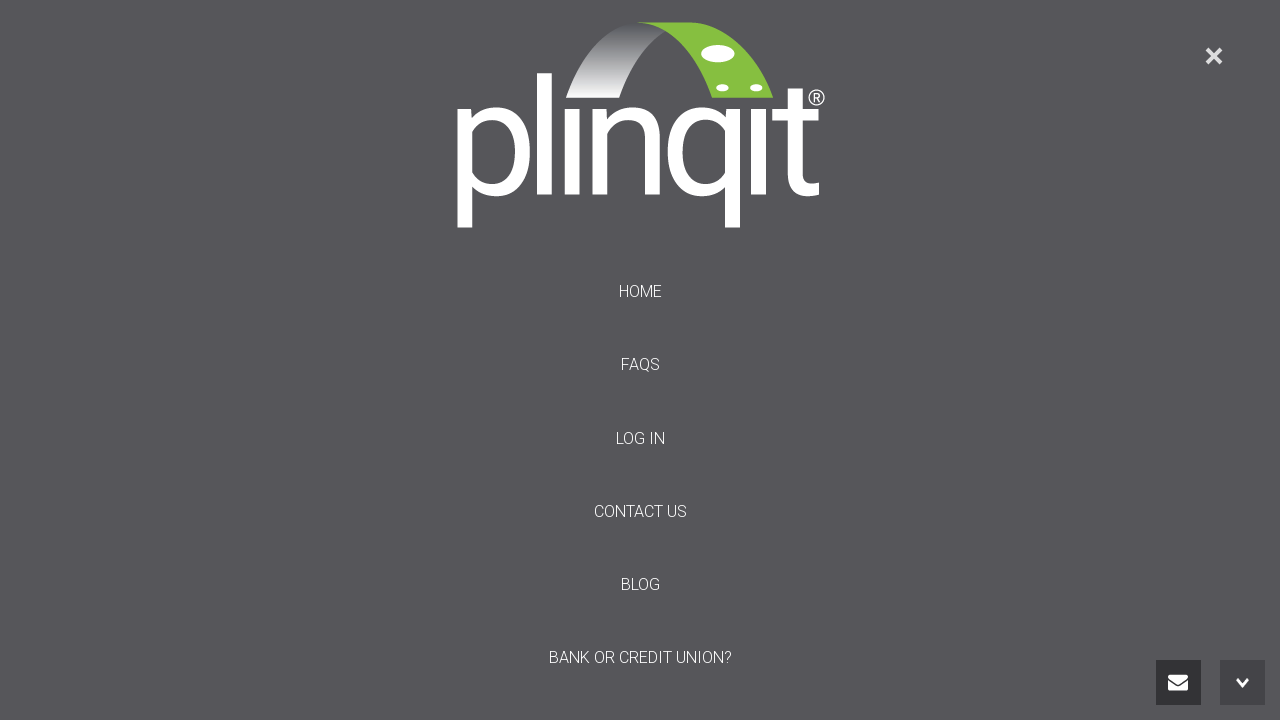

Clicked FAQ menu item at (640, 365) on #menu-item-333 > a > span
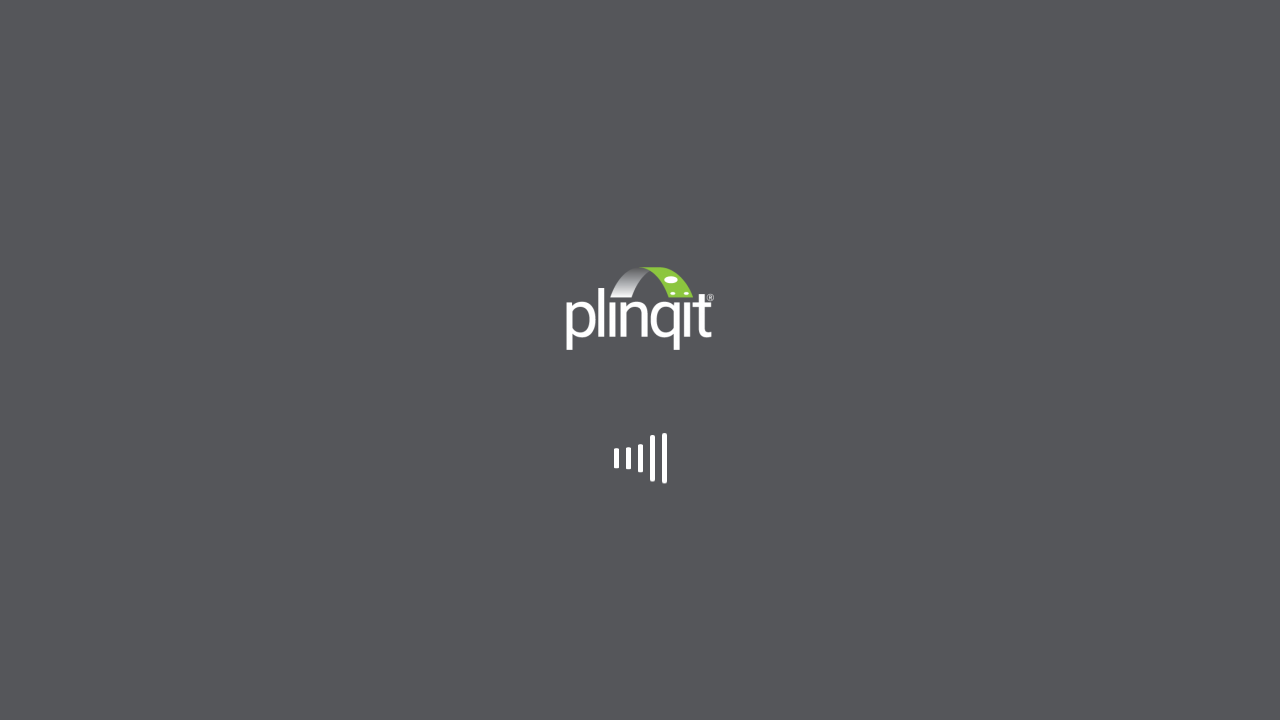

Navigated to FAQ page and verified URL changed to https://plinqit.com/faqs/
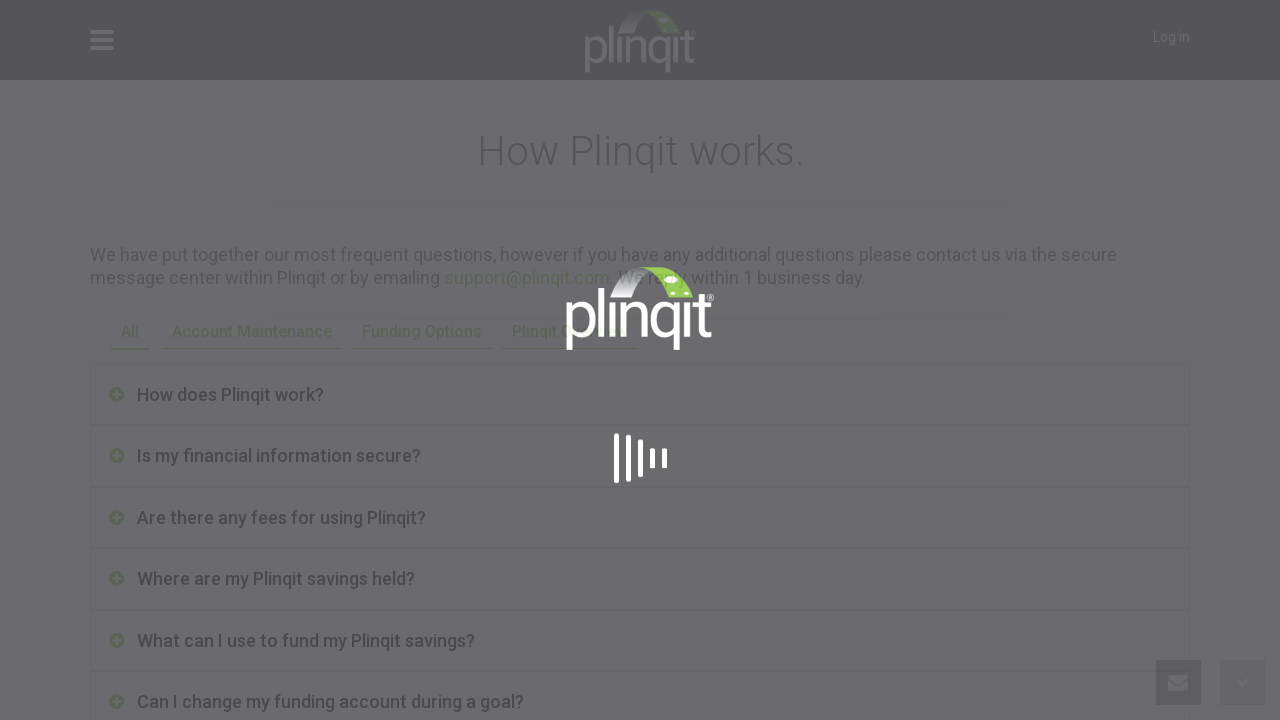

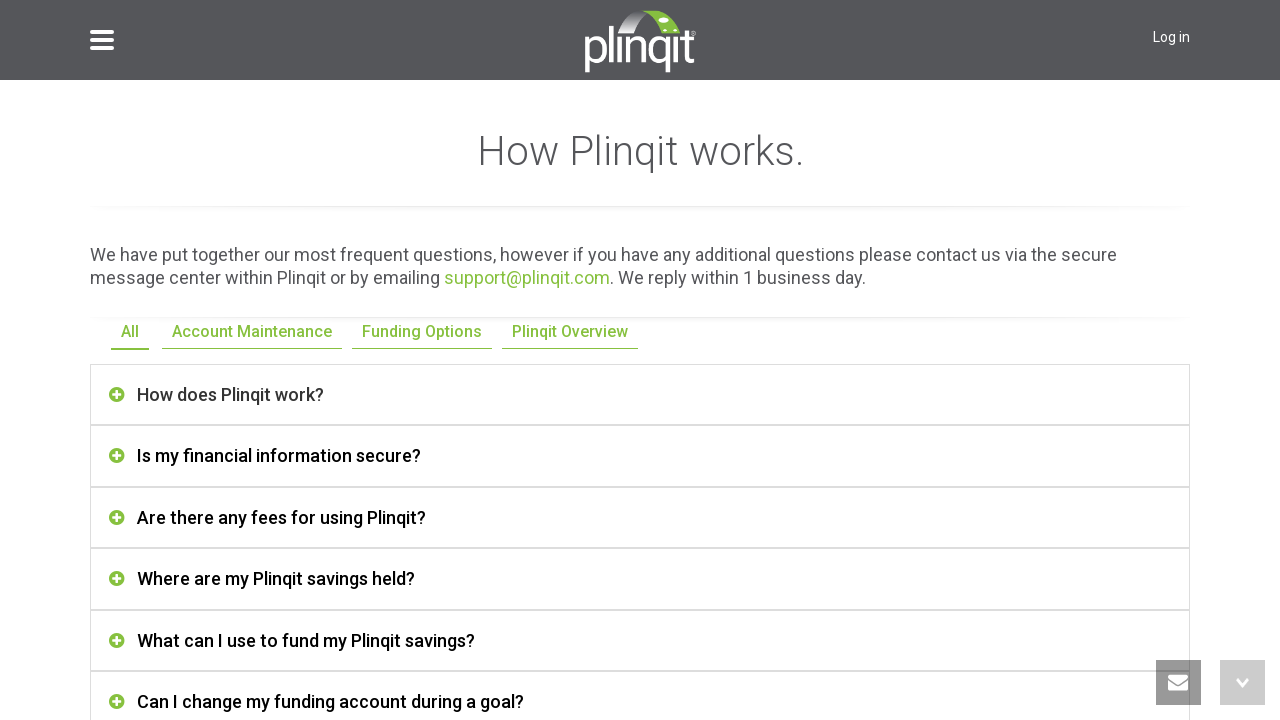